Tests hide functionality by verifying a textbox is visible, clicking hide button, and verifying it becomes hidden

Starting URL: https://rahulshettyacademy.com/AutomationPractice/

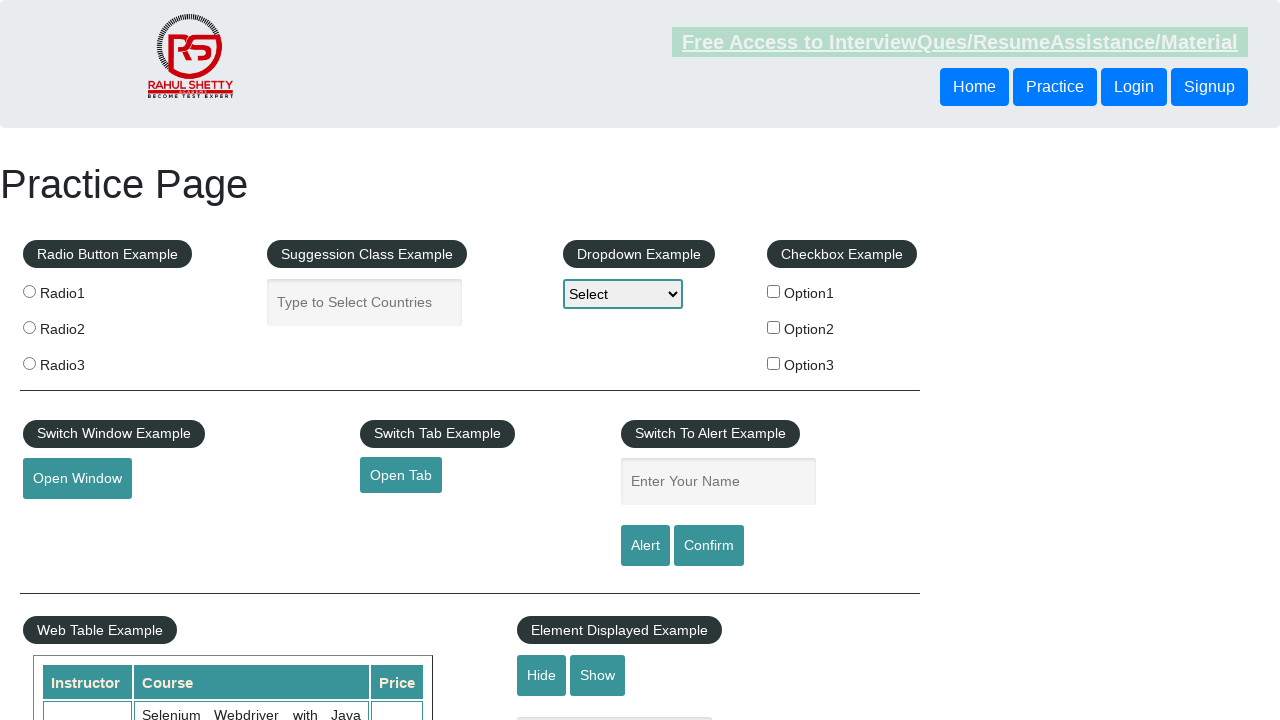

Verified textbox is initially visible
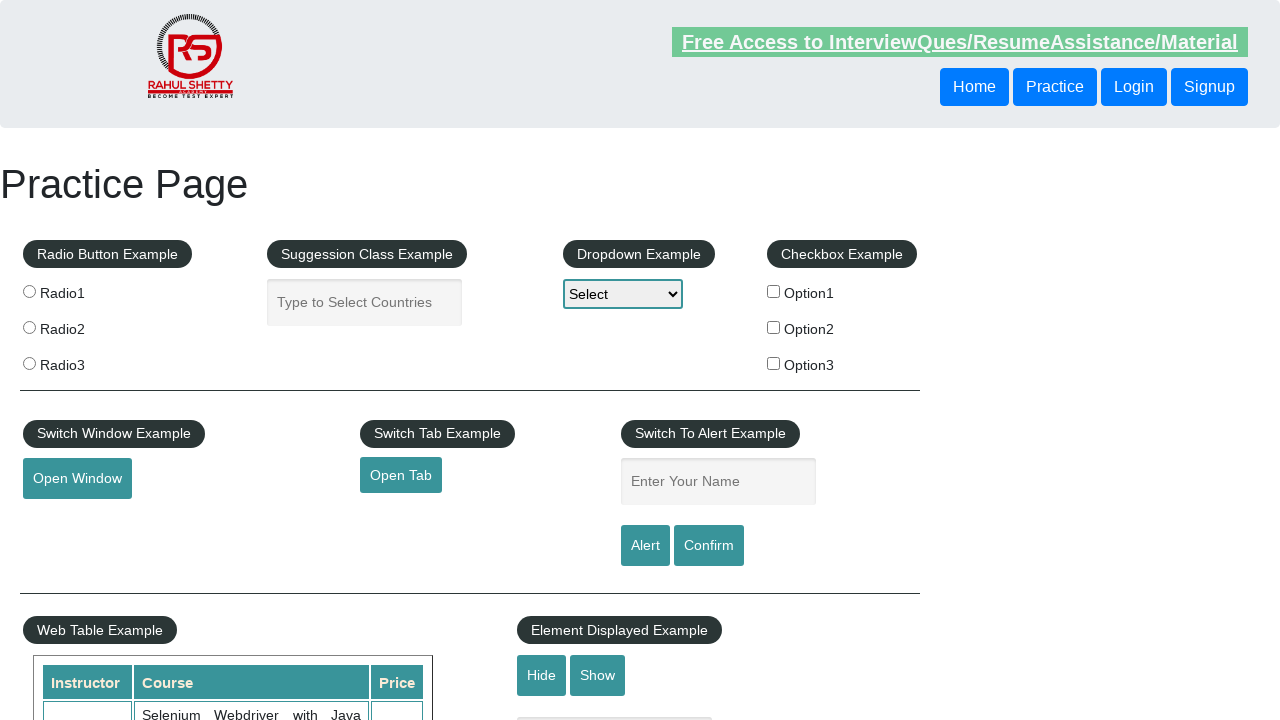

Clicked hide button to hide textbox at (542, 675) on #hide-textbox
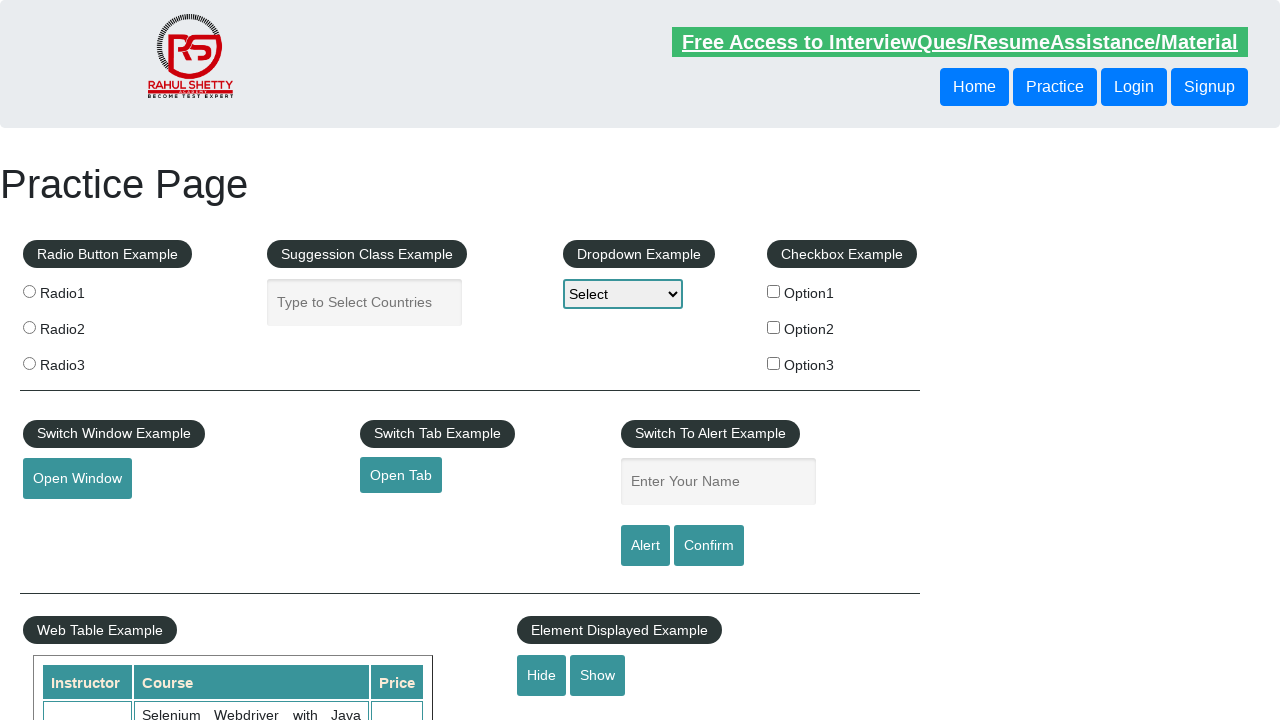

Verified textbox is now hidden
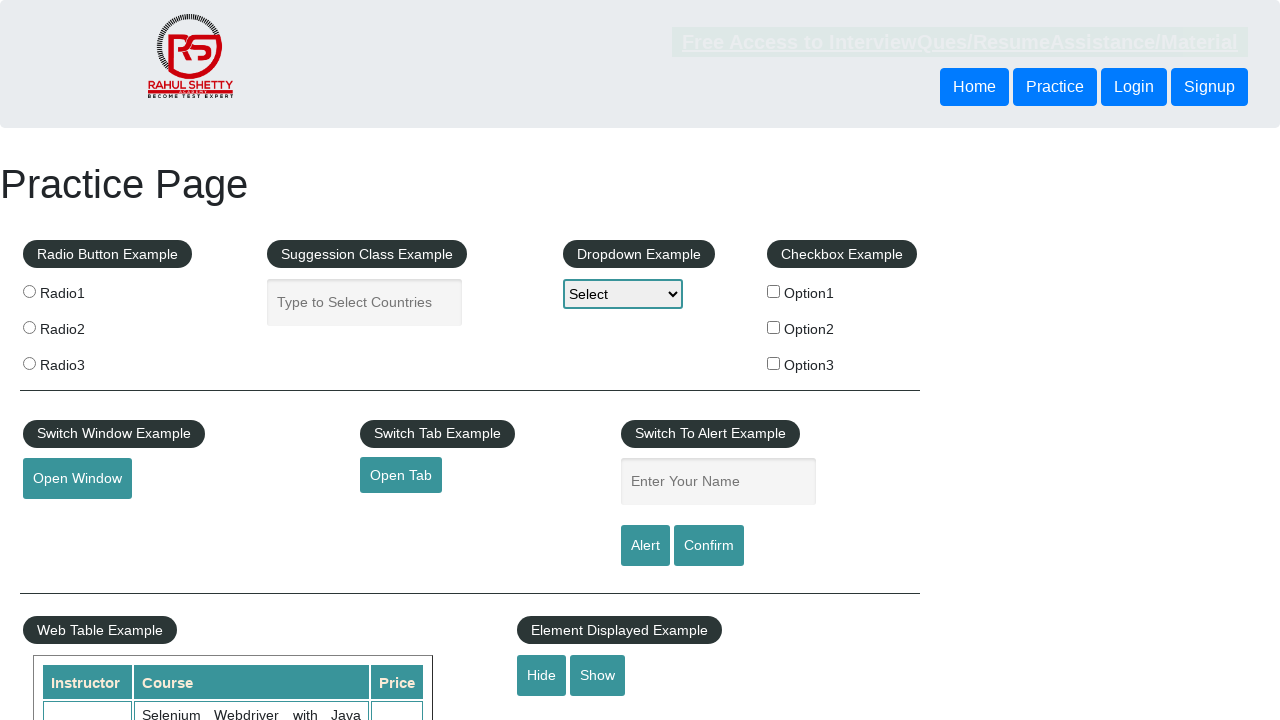

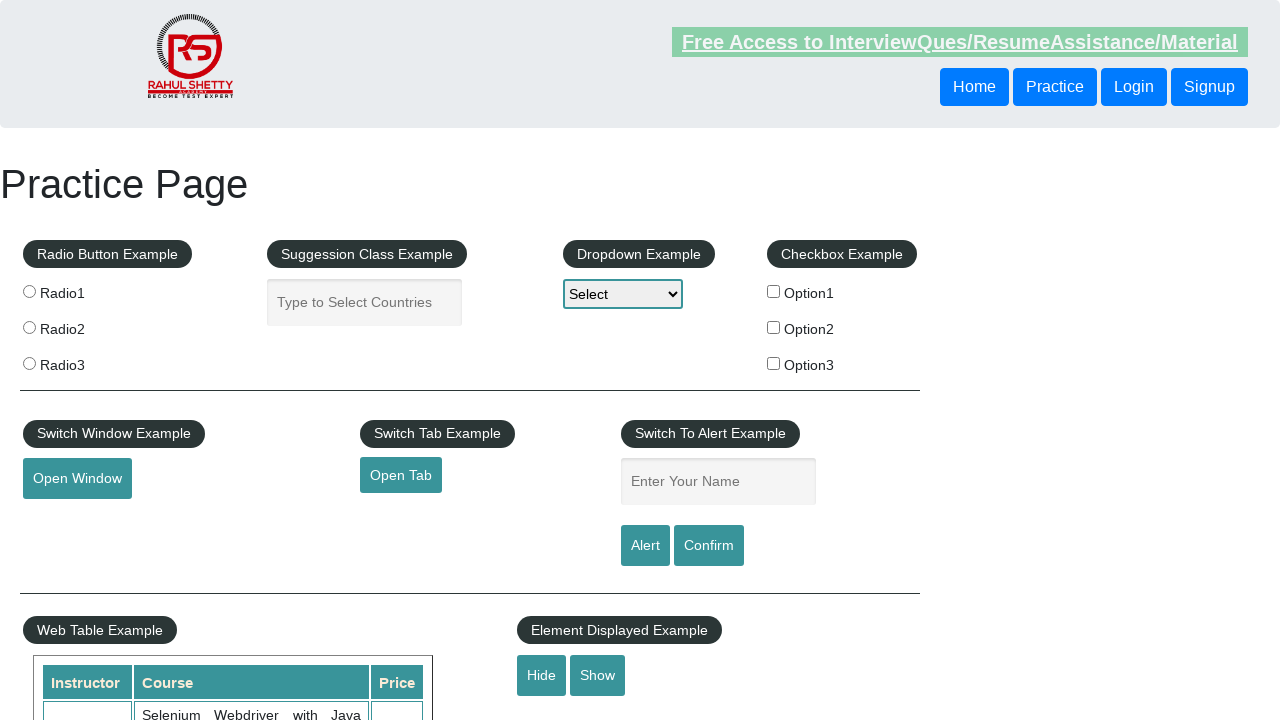